Tests editing a todo item by double-clicking, entering new text, and pressing Enter.

Starting URL: https://demo.playwright.dev/todomvc

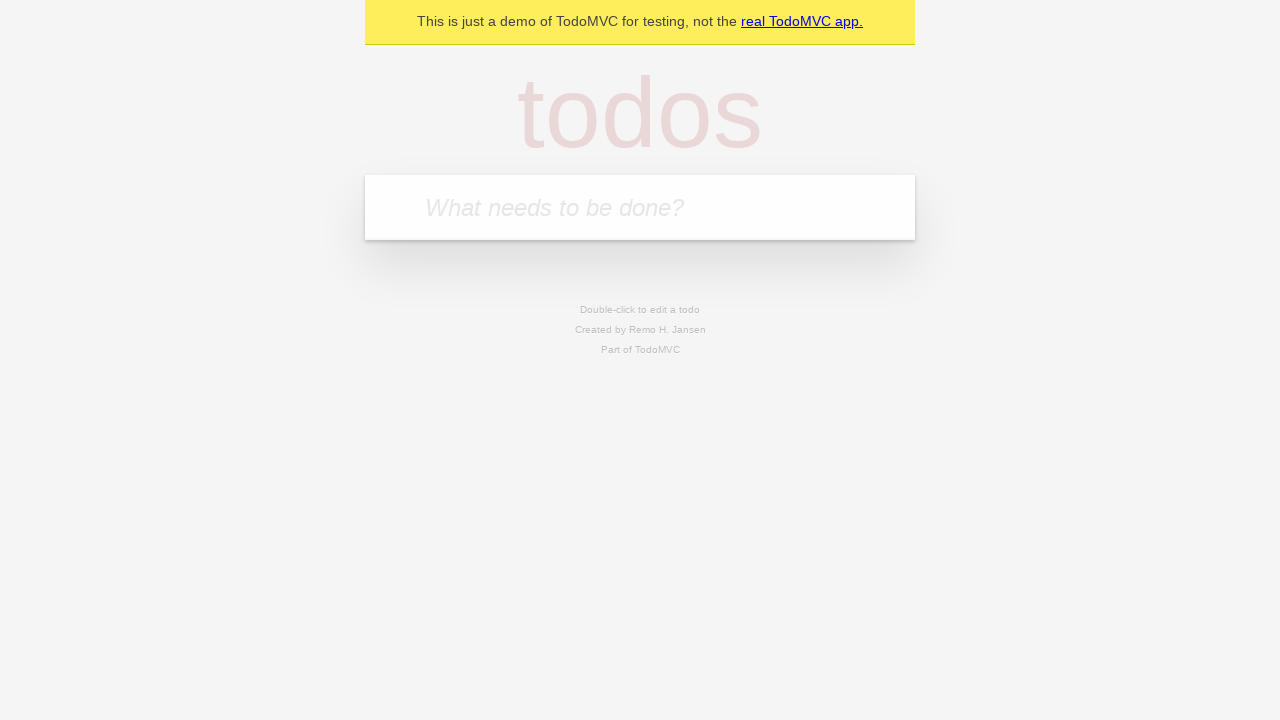

Filled todo input with 'buy some cheese' on internal:attr=[placeholder="What needs to be done?"i]
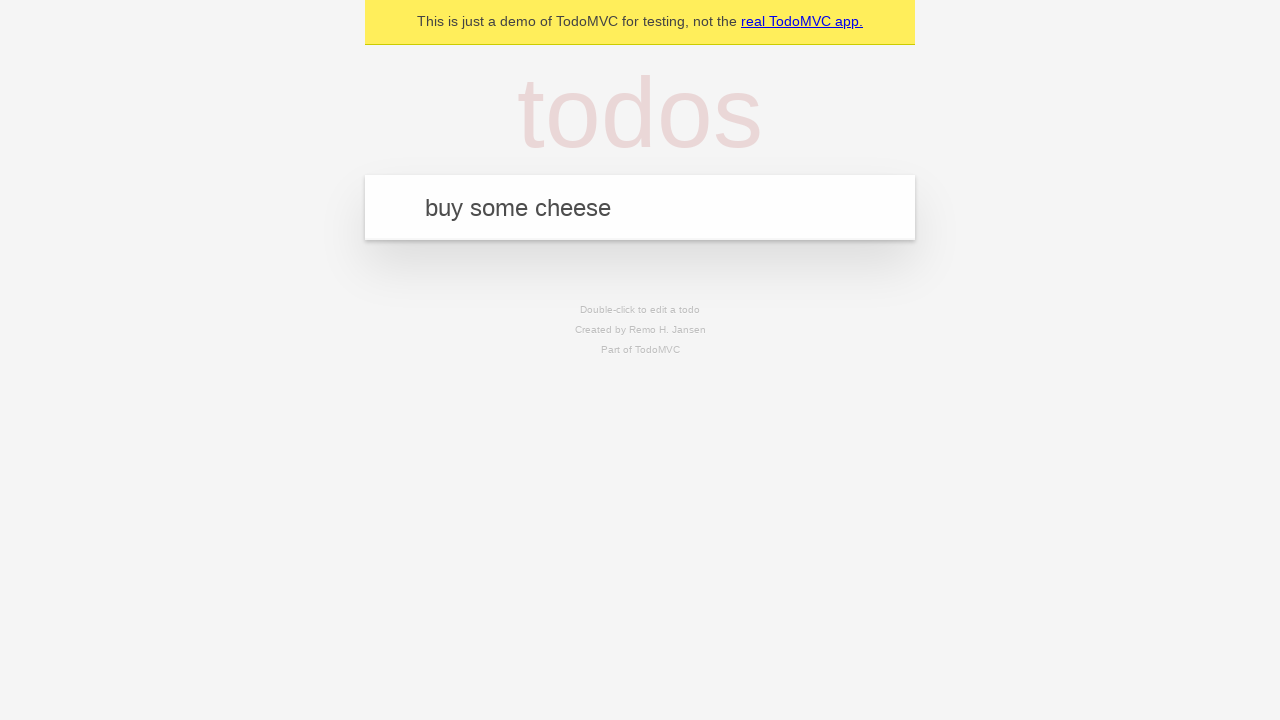

Pressed Enter to add todo 'buy some cheese' on internal:attr=[placeholder="What needs to be done?"i]
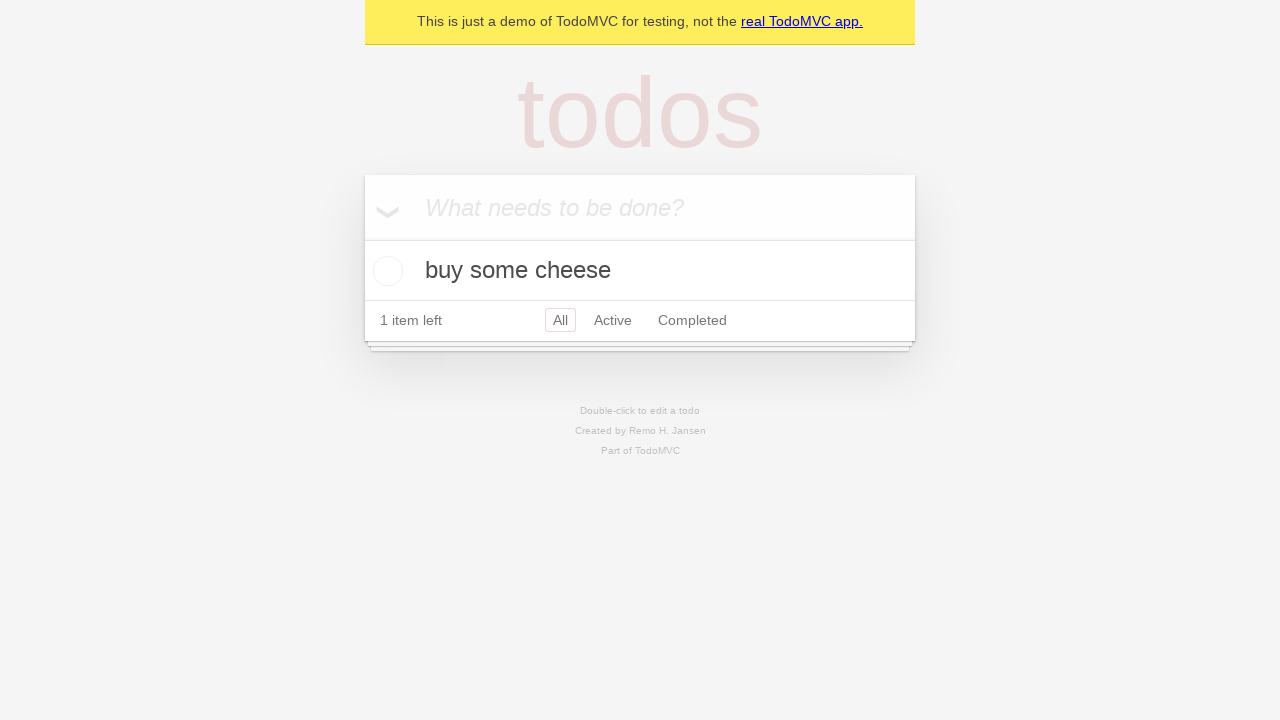

Filled todo input with 'feed the cat' on internal:attr=[placeholder="What needs to be done?"i]
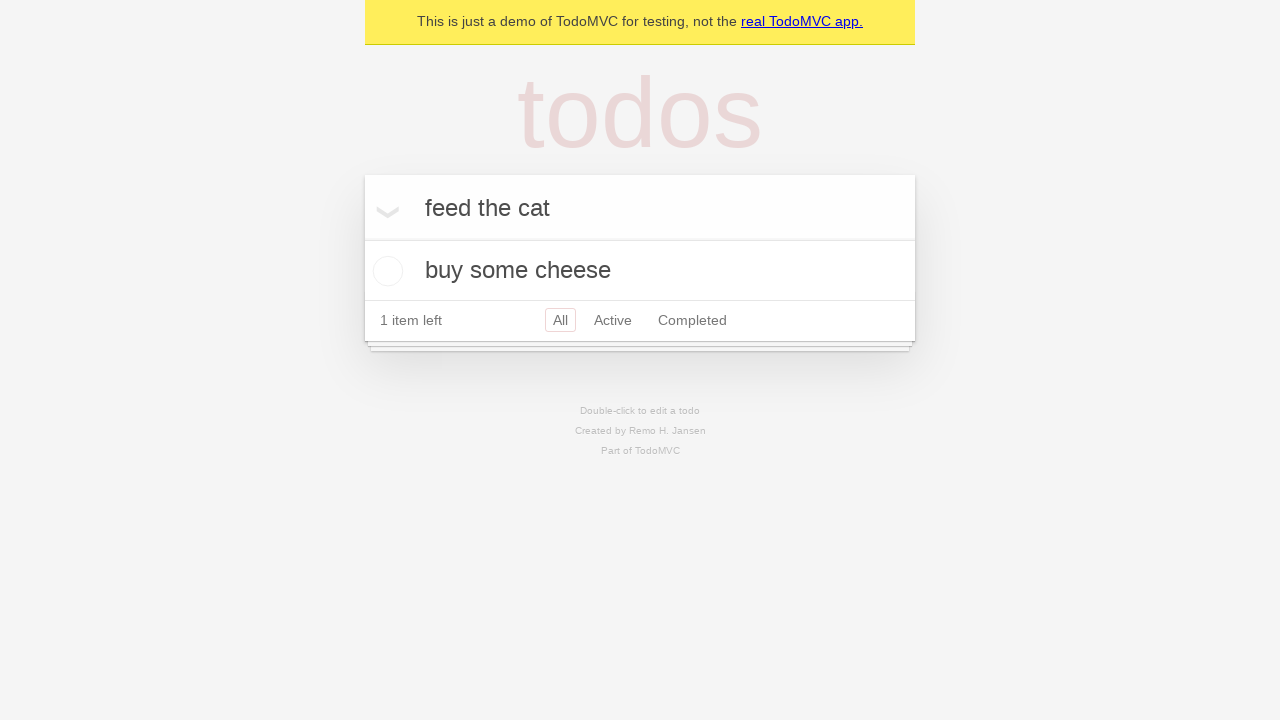

Pressed Enter to add todo 'feed the cat' on internal:attr=[placeholder="What needs to be done?"i]
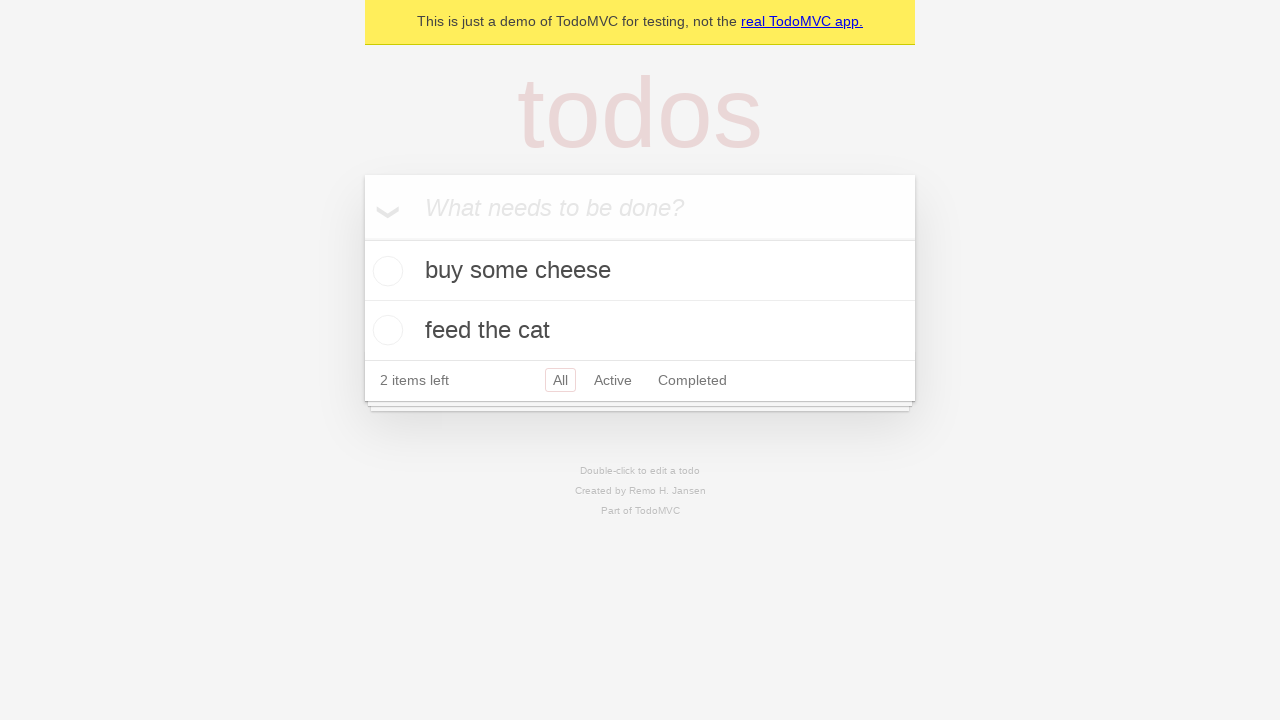

Filled todo input with 'book a doctors appointment' on internal:attr=[placeholder="What needs to be done?"i]
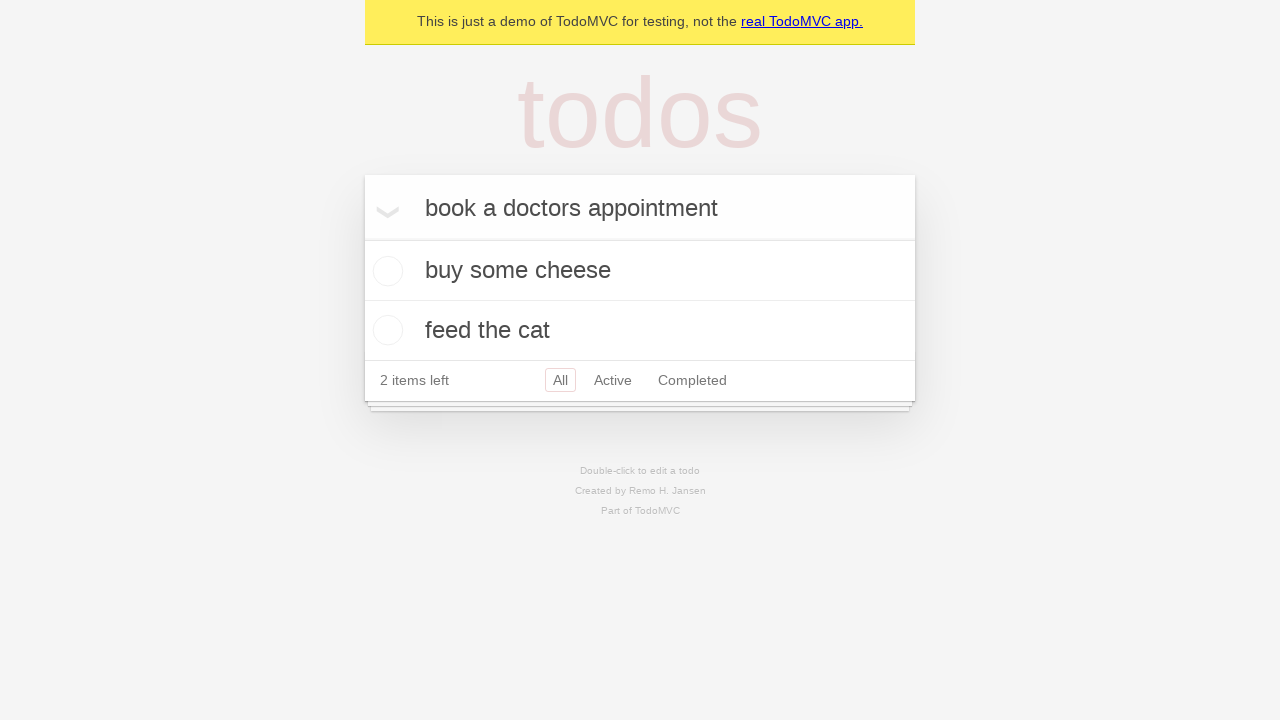

Pressed Enter to add todo 'book a doctors appointment' on internal:attr=[placeholder="What needs to be done?"i]
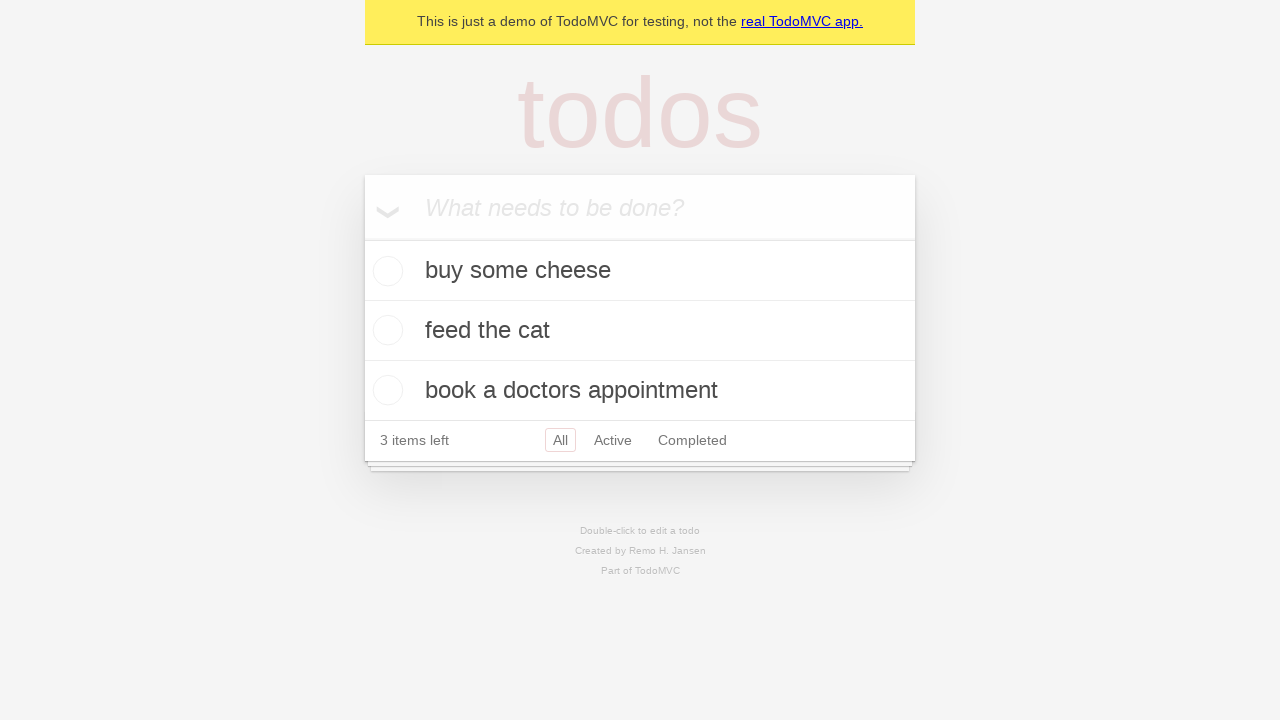

Retrieved all todo items
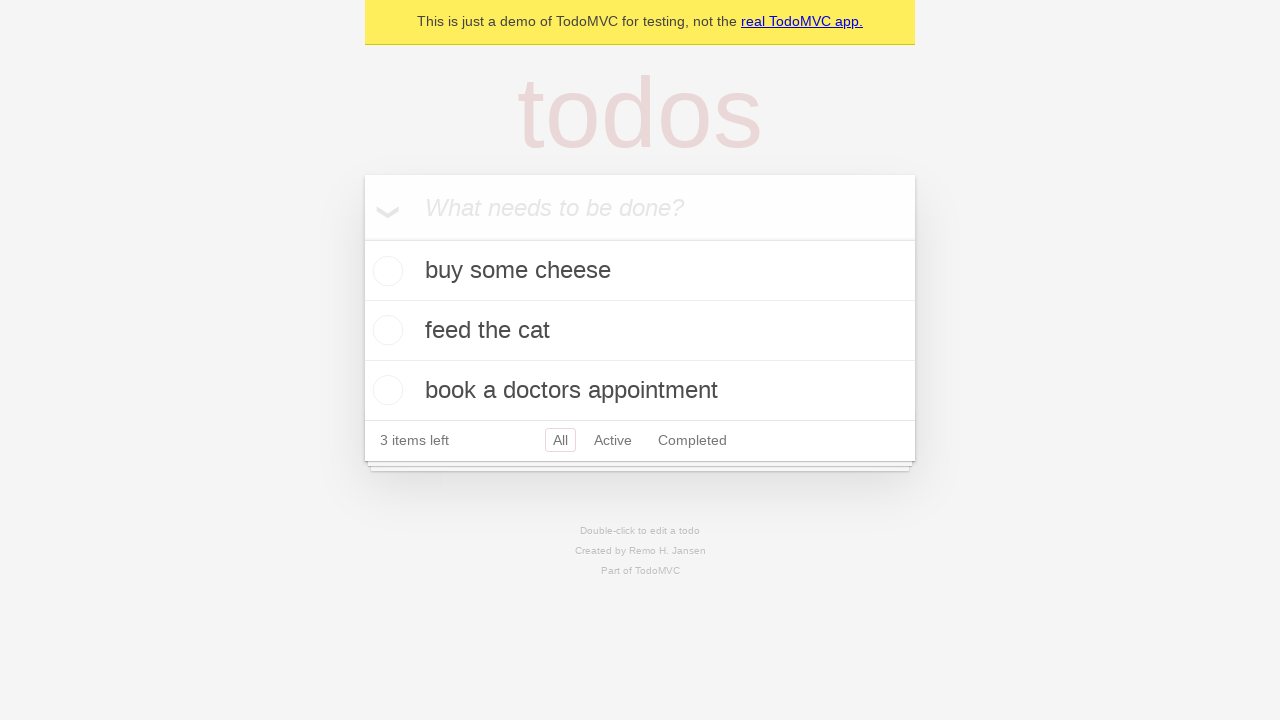

Selected the second todo item
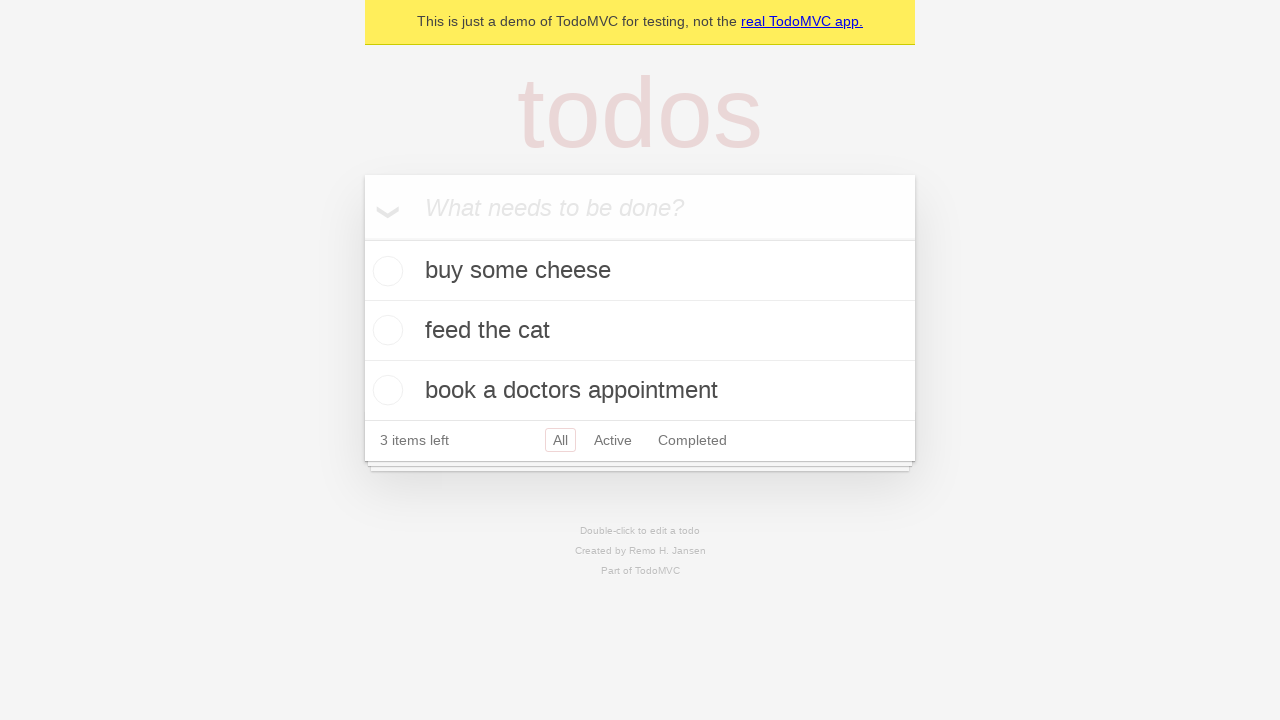

Double-clicked second todo to enter edit mode at (640, 331) on internal:testid=[data-testid="todo-item"s] >> nth=1
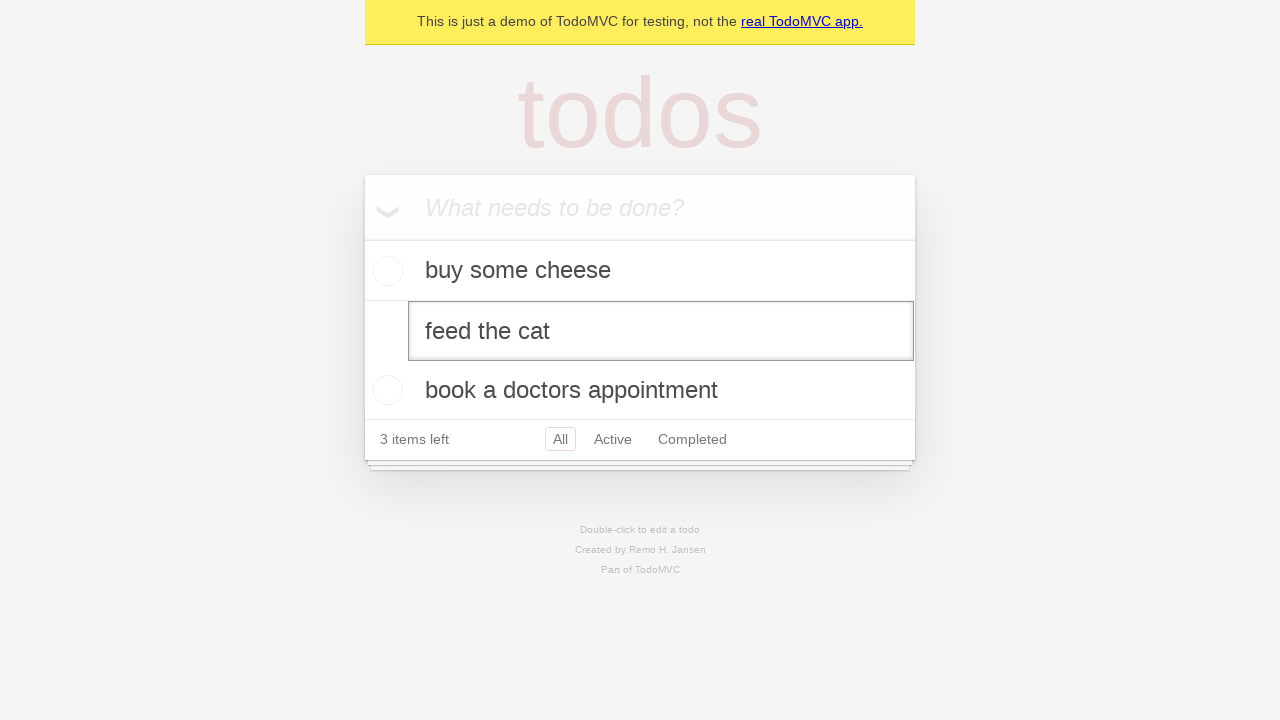

Filled edit textbox with new todo text 'buy some sausages' on internal:testid=[data-testid="todo-item"s] >> nth=1 >> internal:role=textbox[nam
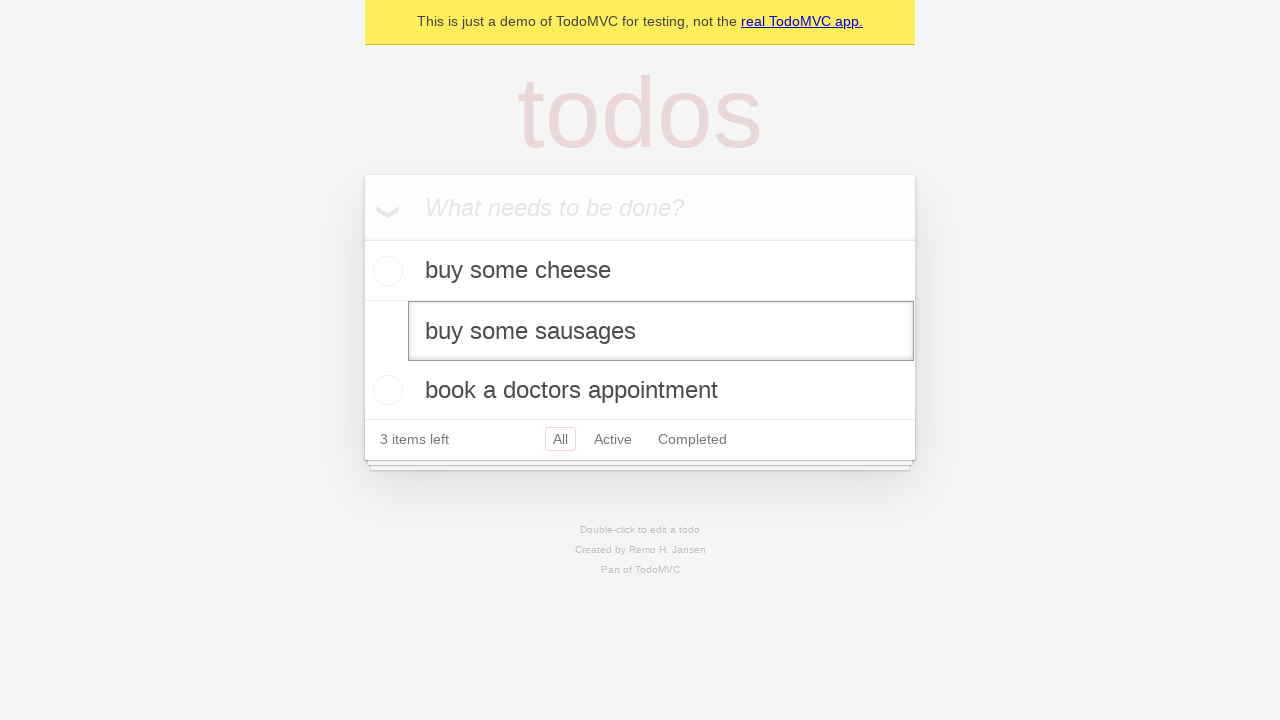

Pressed Enter to confirm todo edit on internal:testid=[data-testid="todo-item"s] >> nth=1 >> internal:role=textbox[nam
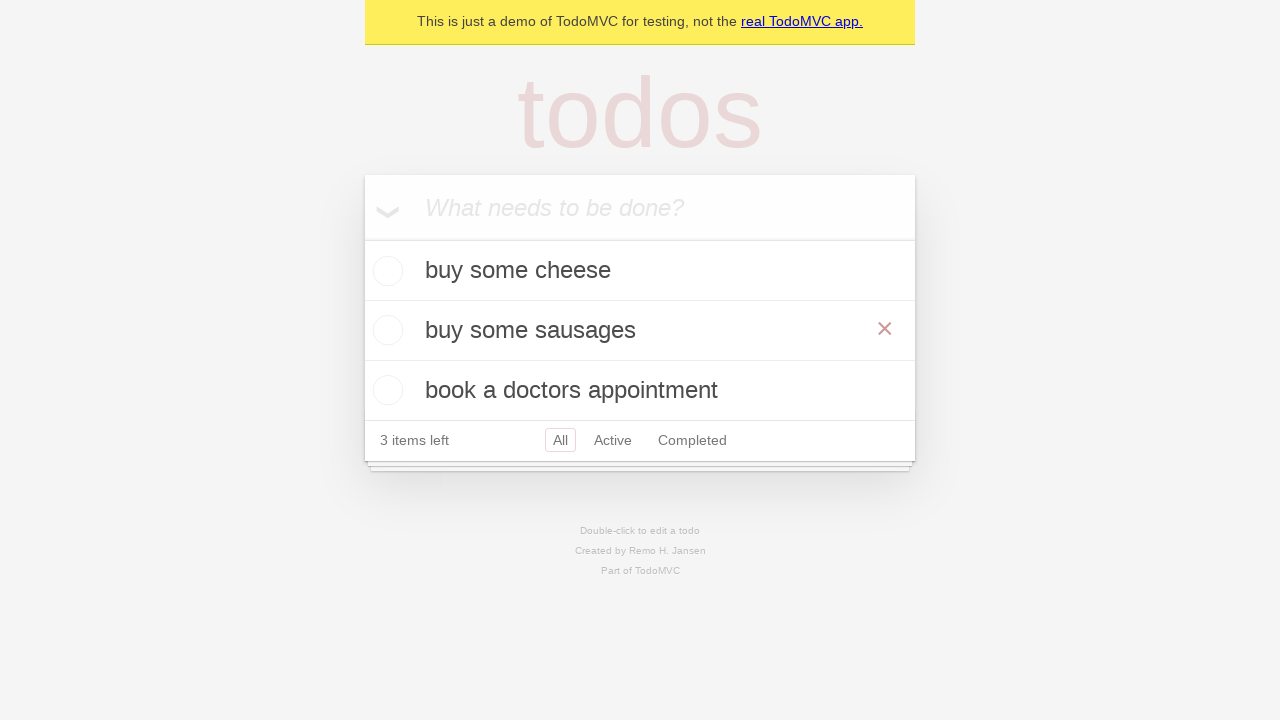

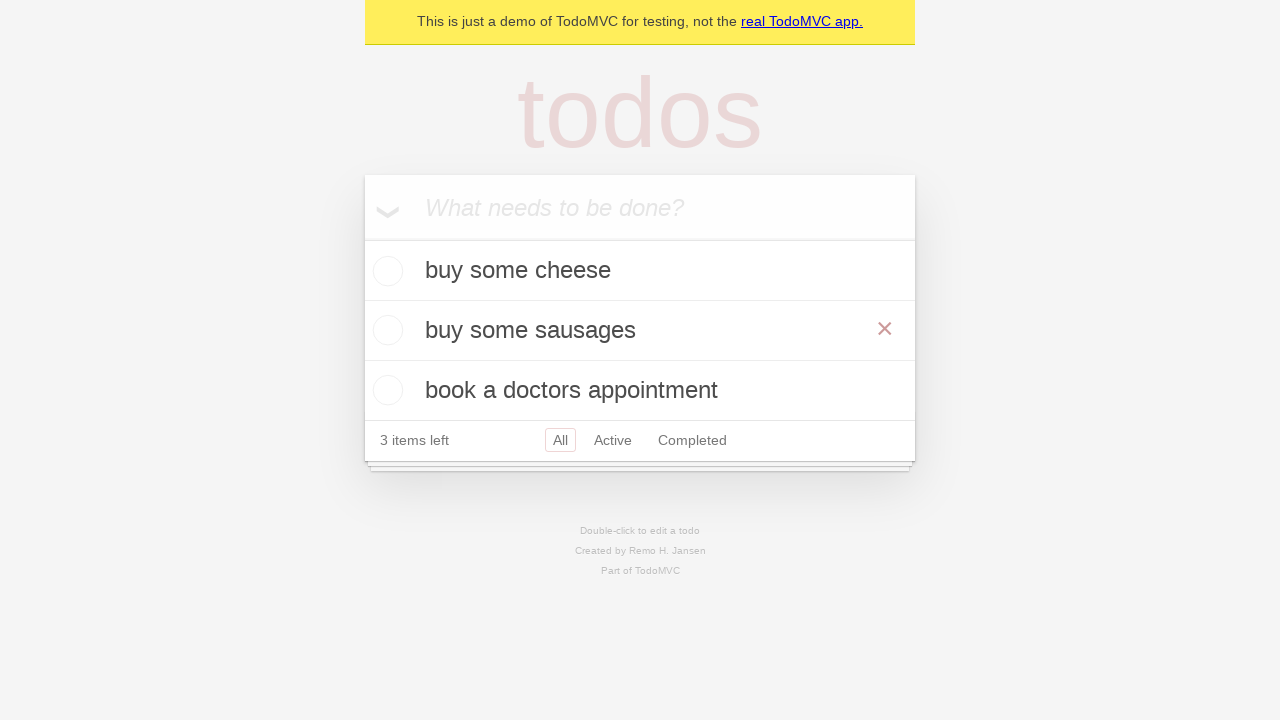